Tests Shadow DOM interaction by using JavaScript to locate an element inside a shadow root and set its value

Starting URL: https://letcode.in/shadow

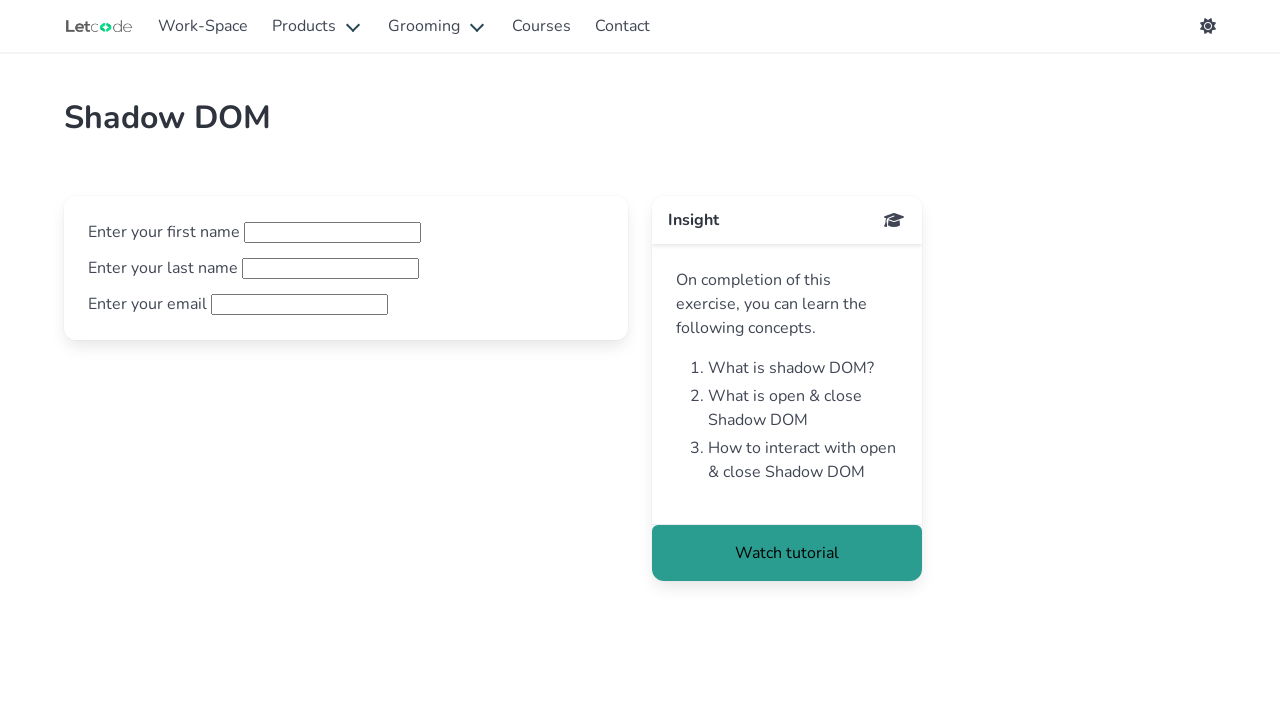

Used JavaScript to locate shadow DOM element and set input value to 'Kapil'
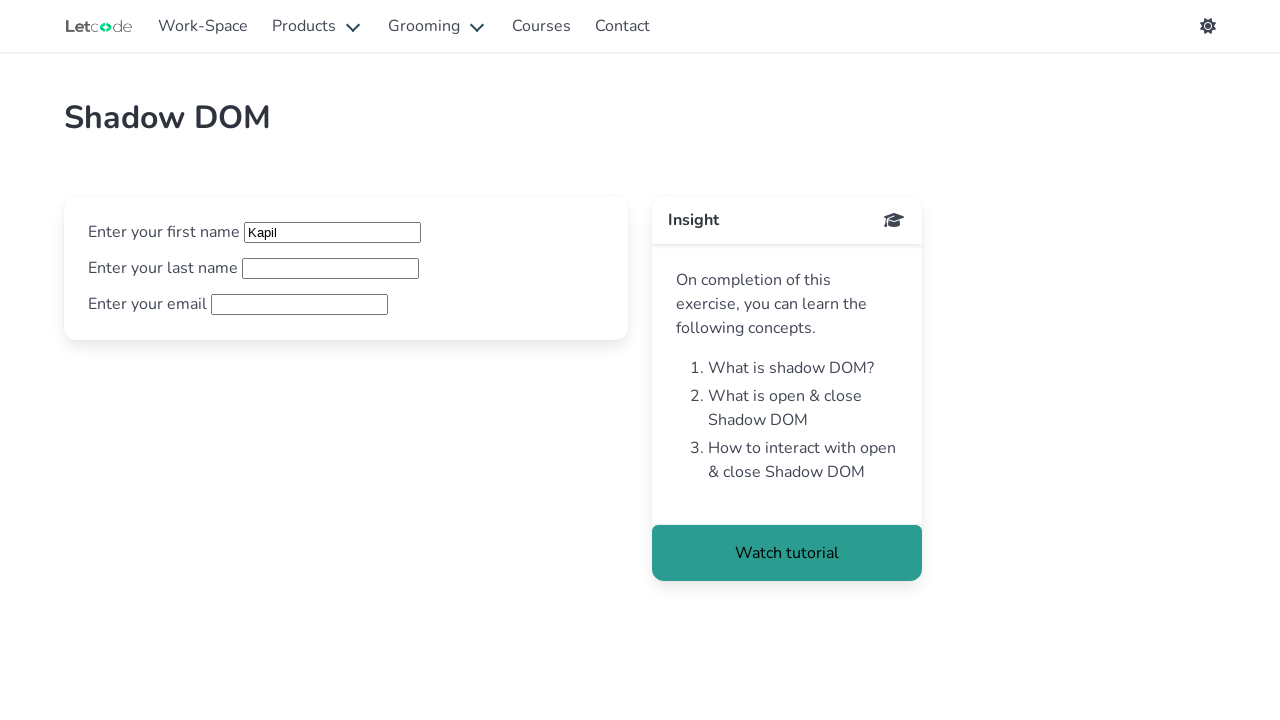

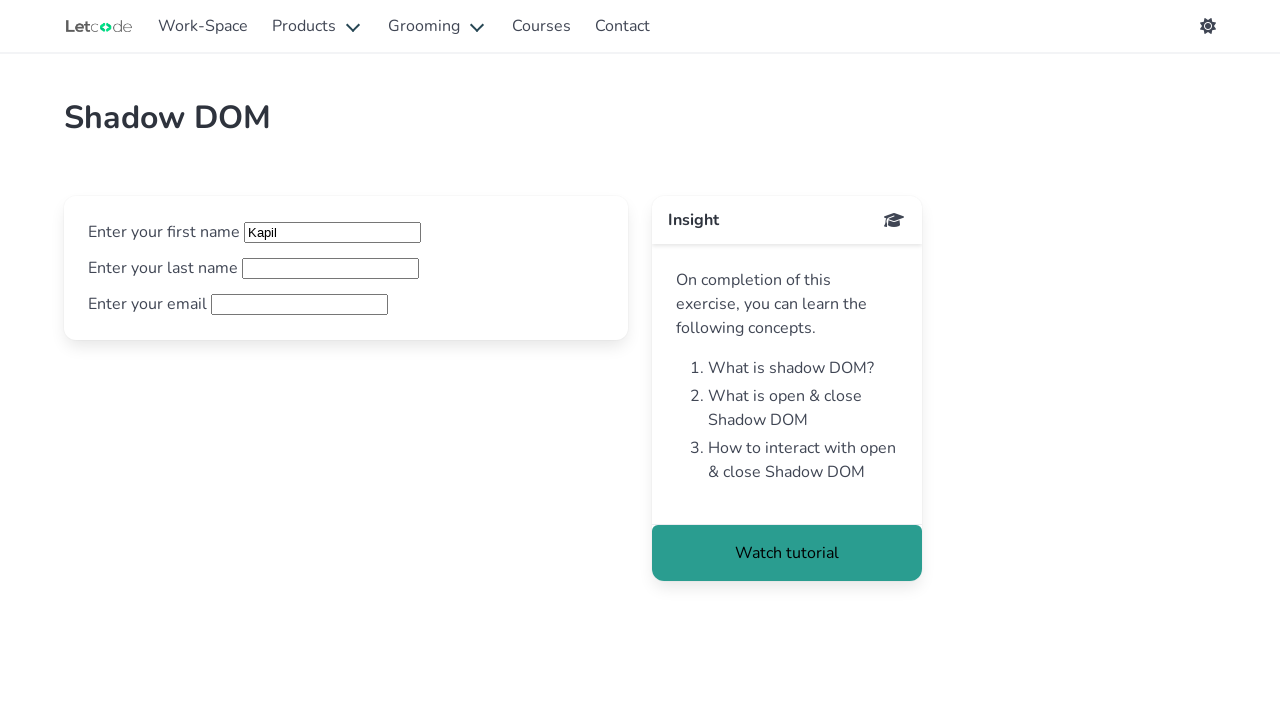